Verifies that the automation exercise homepage URL is correct

Starting URL: https://automationexercise.com

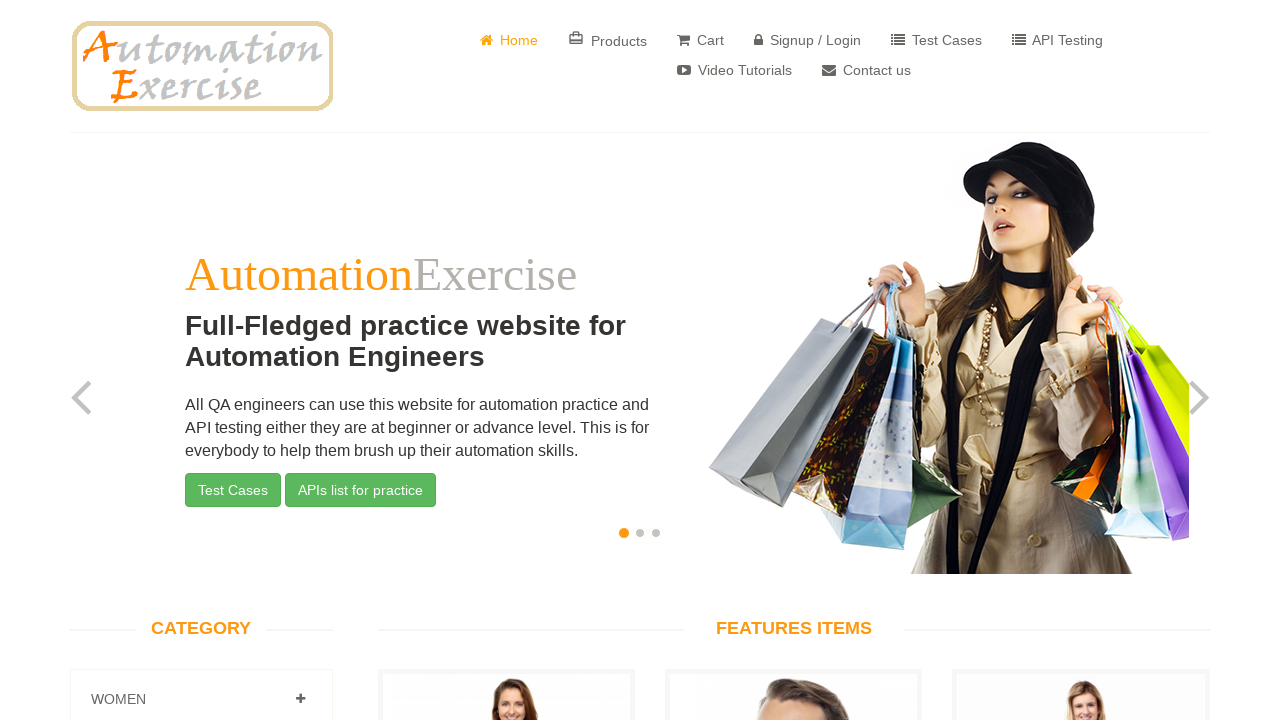

Verified that current URL matches expected homepage URL https://automationexercise.com/
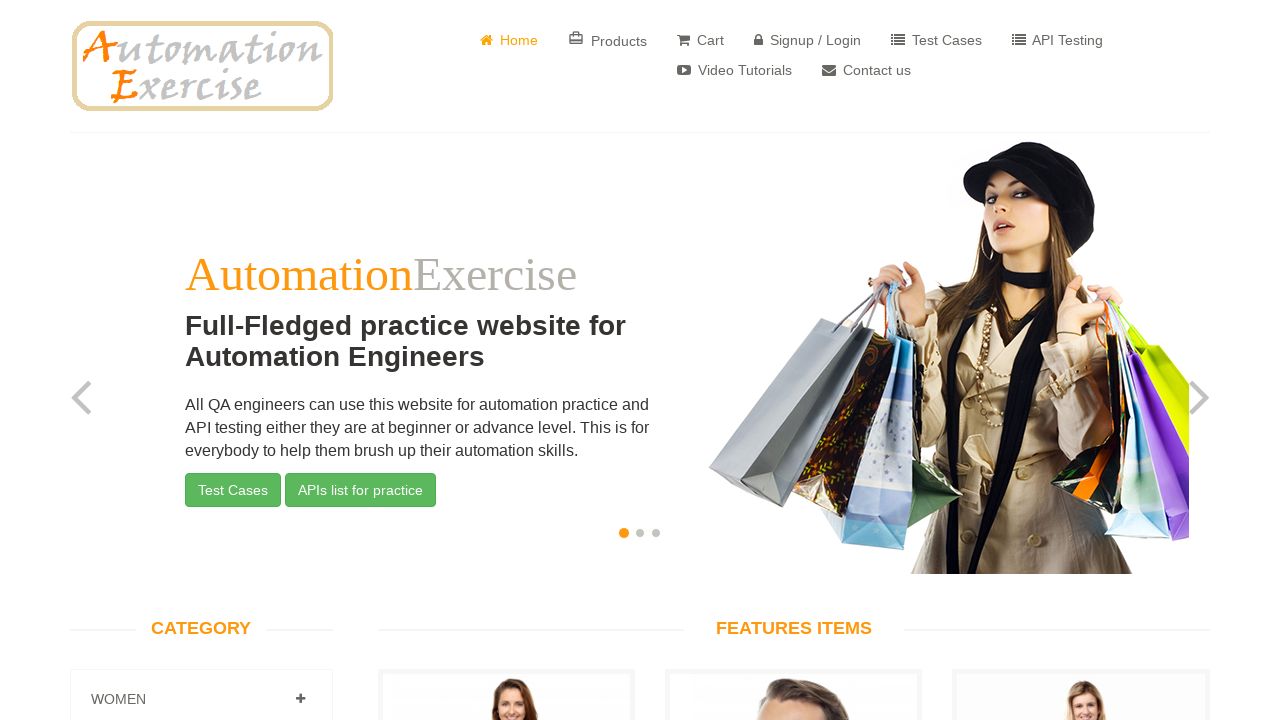

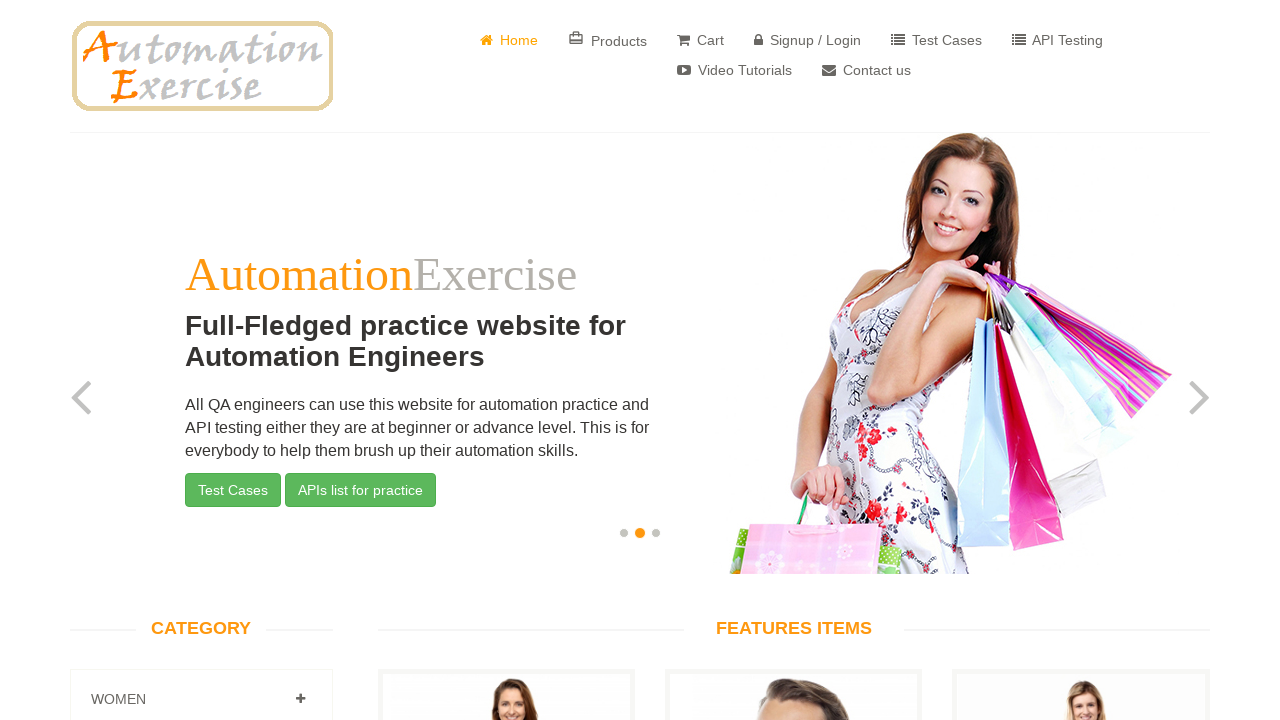